Tests alert handling functionality by triggering different types of JavaScript alerts and interacting with them

Starting URL: https://rahulshettyacademy.com/AutomationPractice/

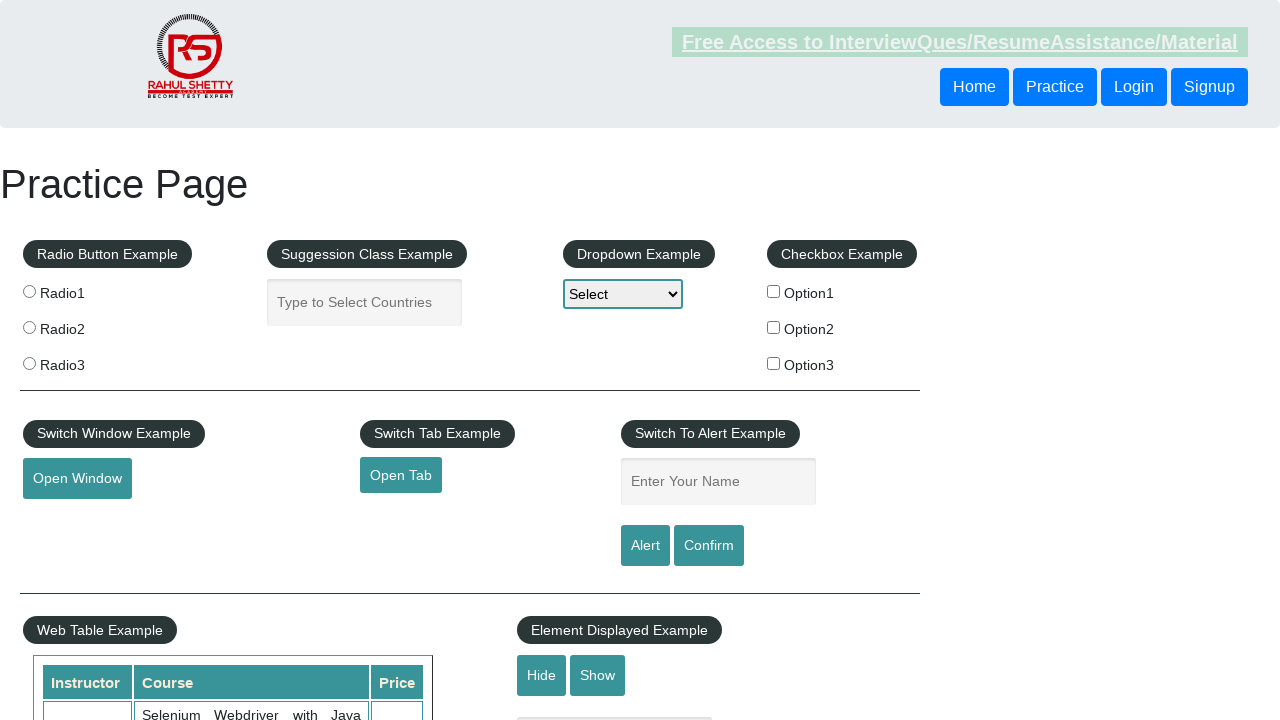

Filled name field with 'shashank jain' on #name
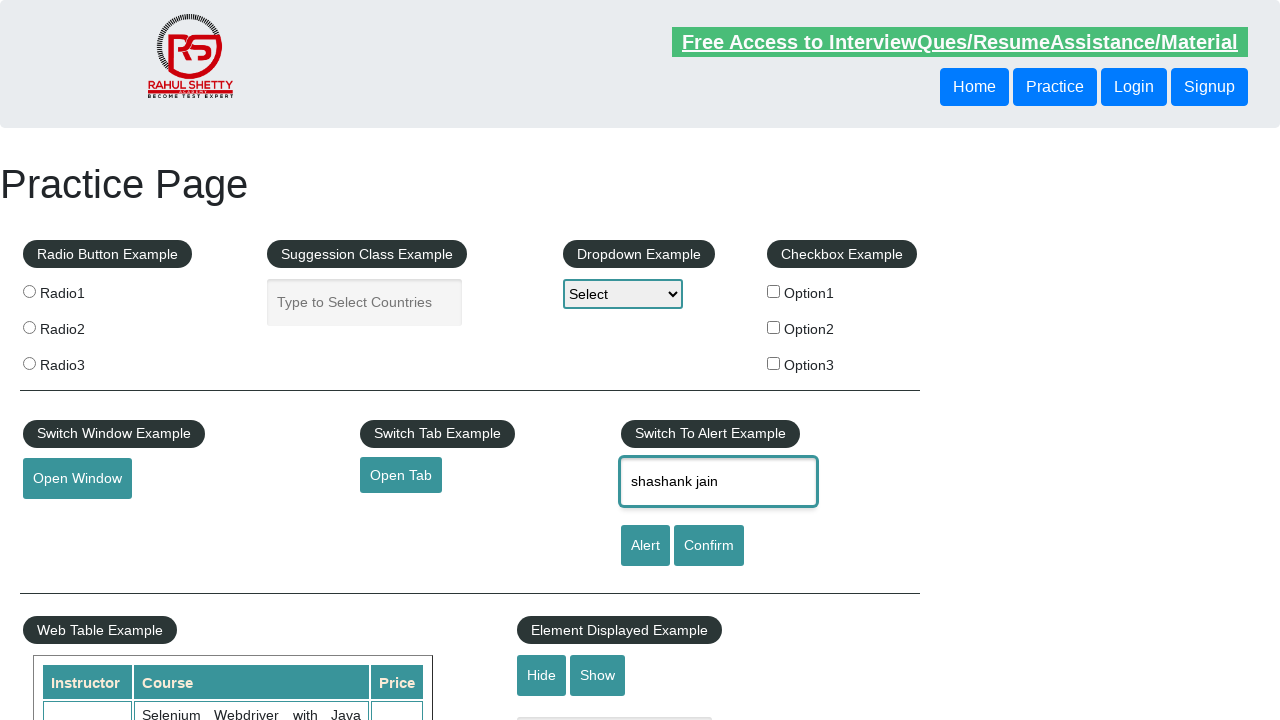

Clicked alert button at (645, 546) on #alertbtn
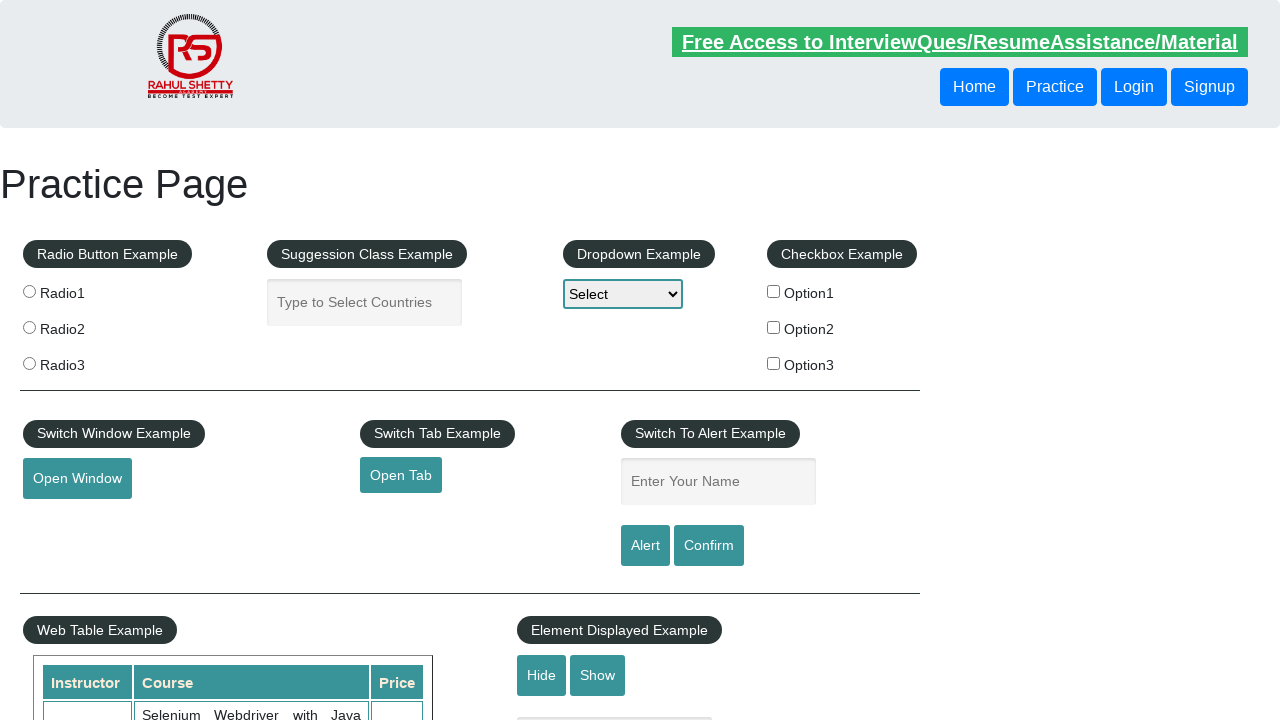

Set up dialog handler to accept alerts
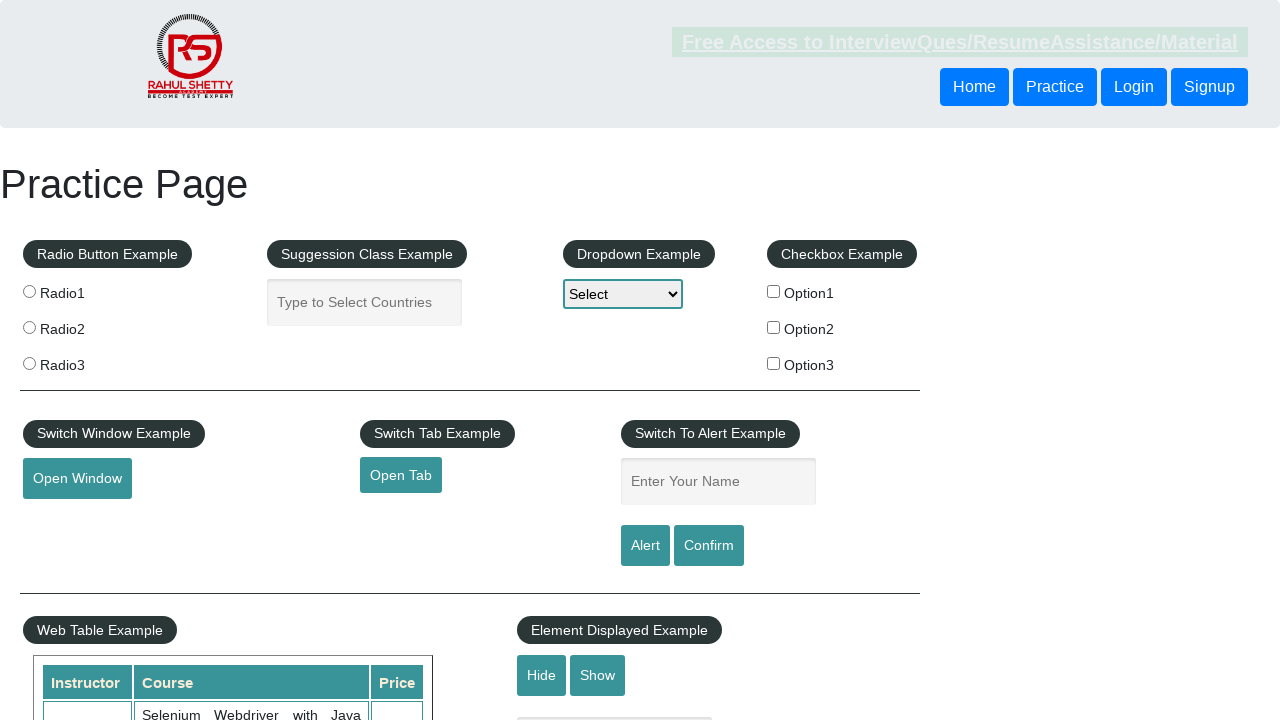

Clicked confirm button at (709, 546) on #confirmbtn
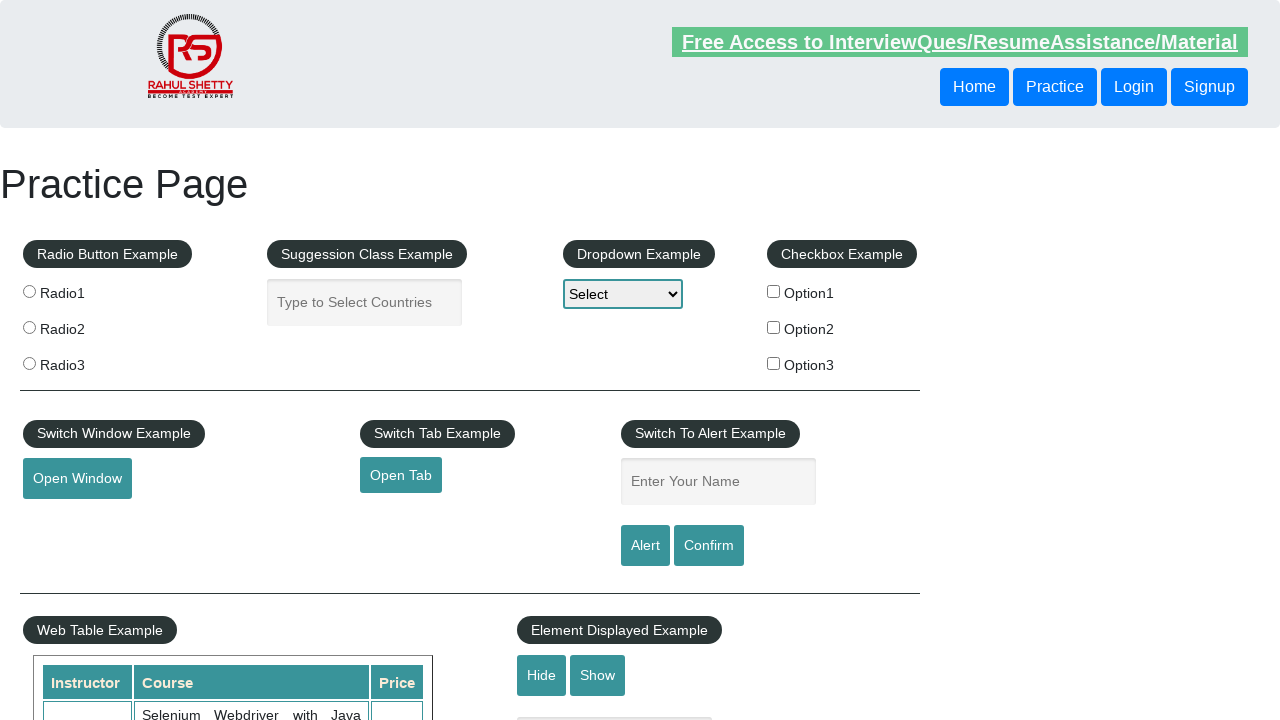

Set up dialog handler to dismiss confirm dialogs
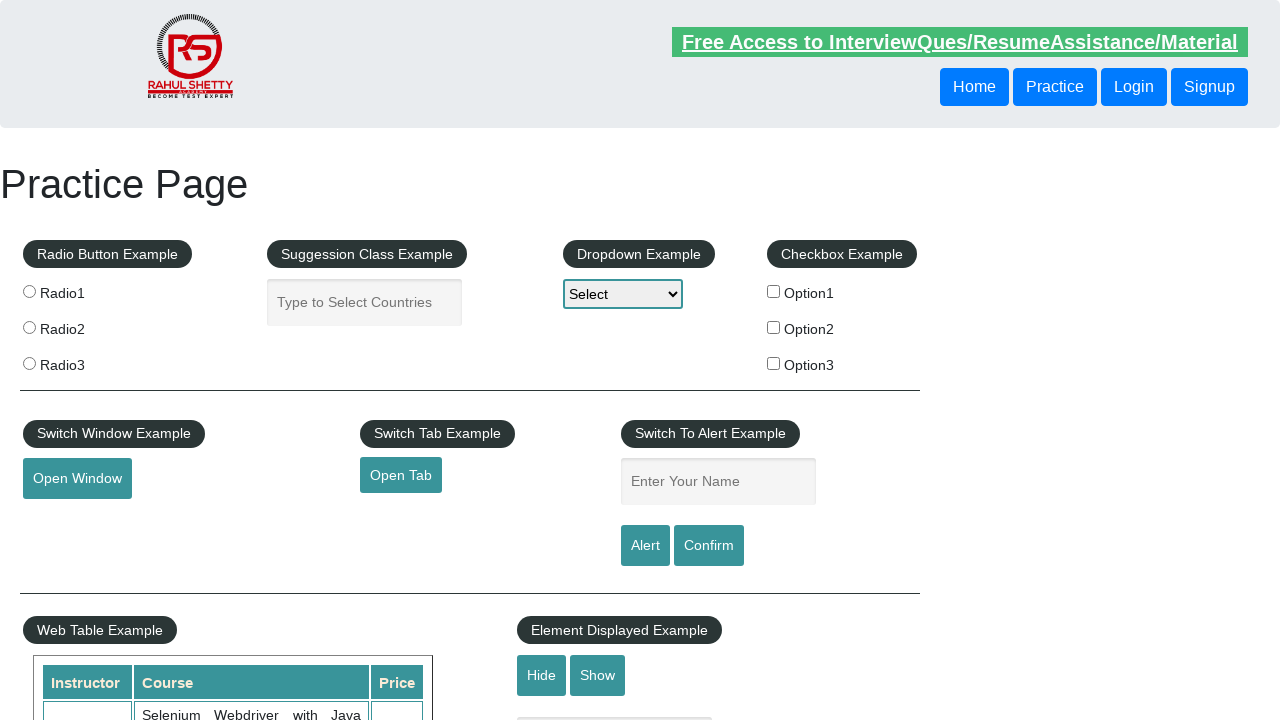

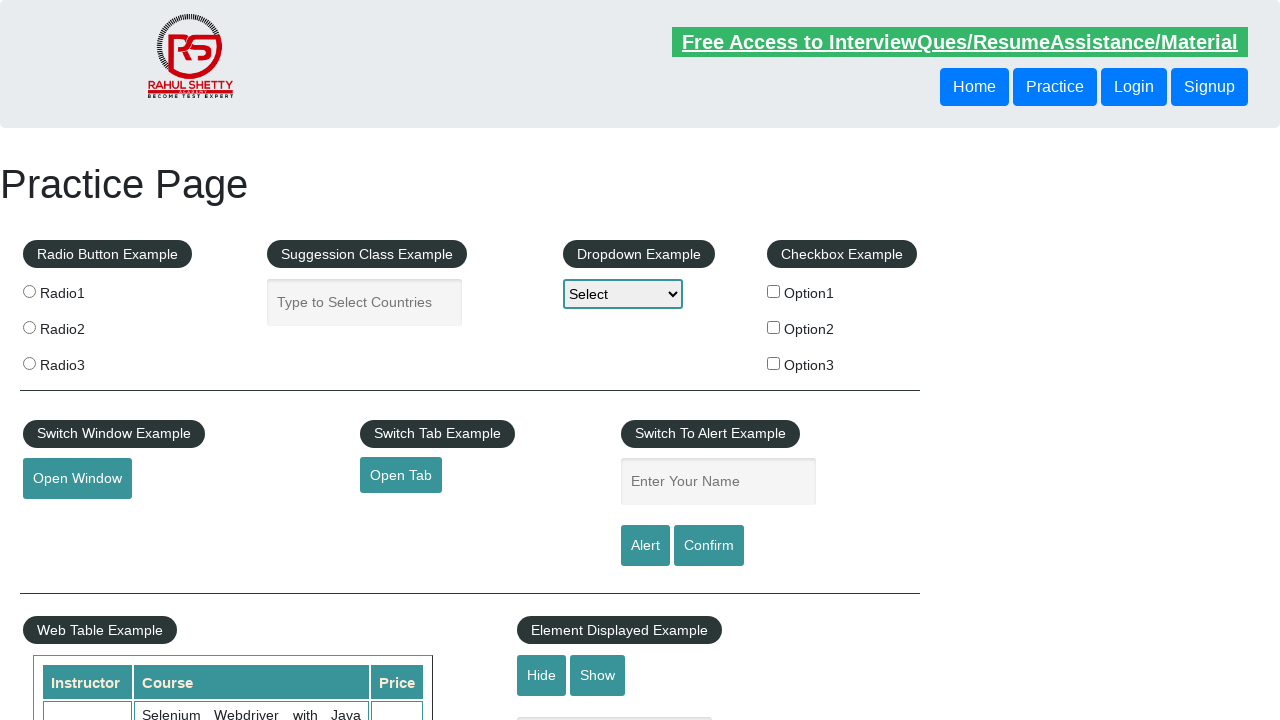